Tests dynamic content changes by clicking a link and verifying content updates

Starting URL: https://the-internet.herokuapp.com/dynamic_content

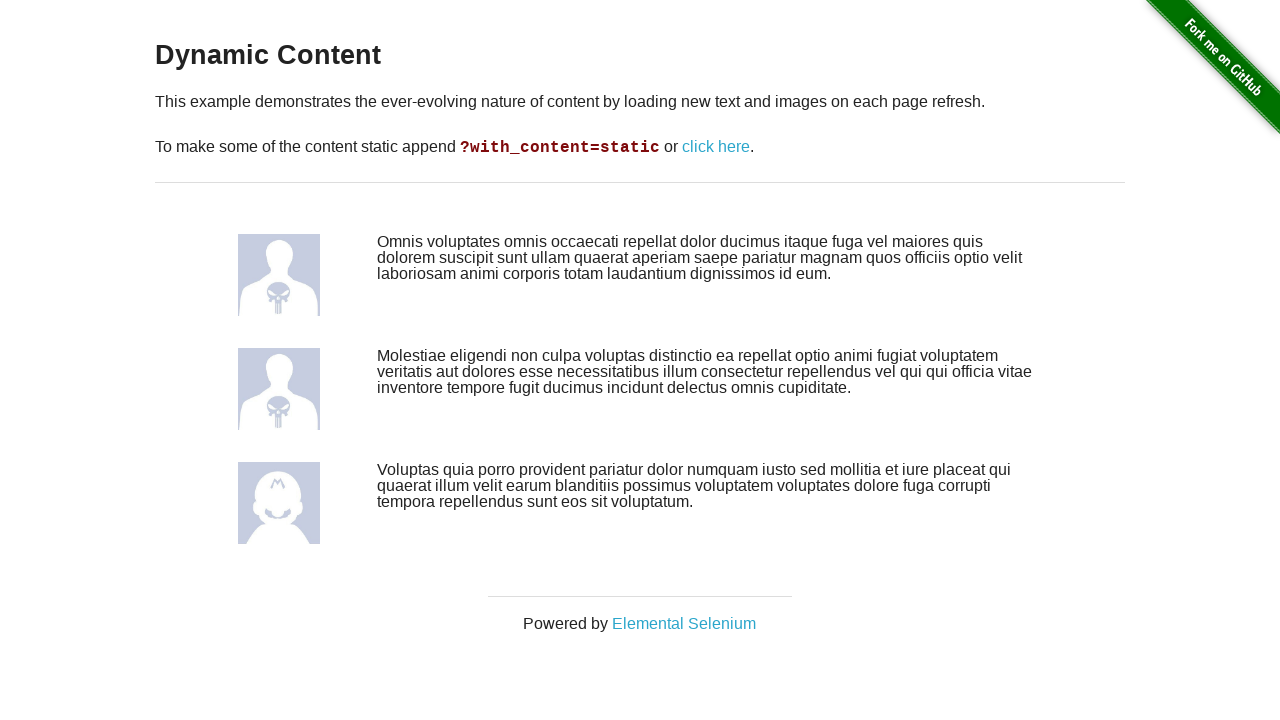

Located page title element
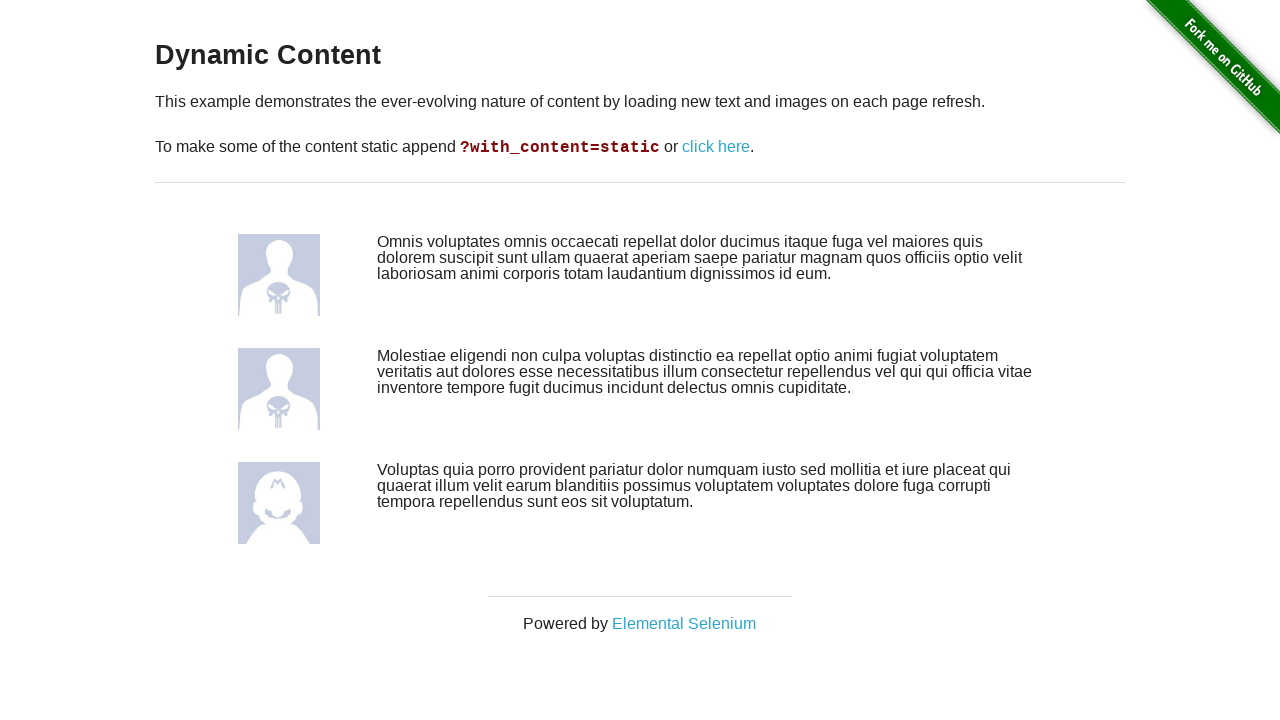

Verified page title is 'Dynamic Content'
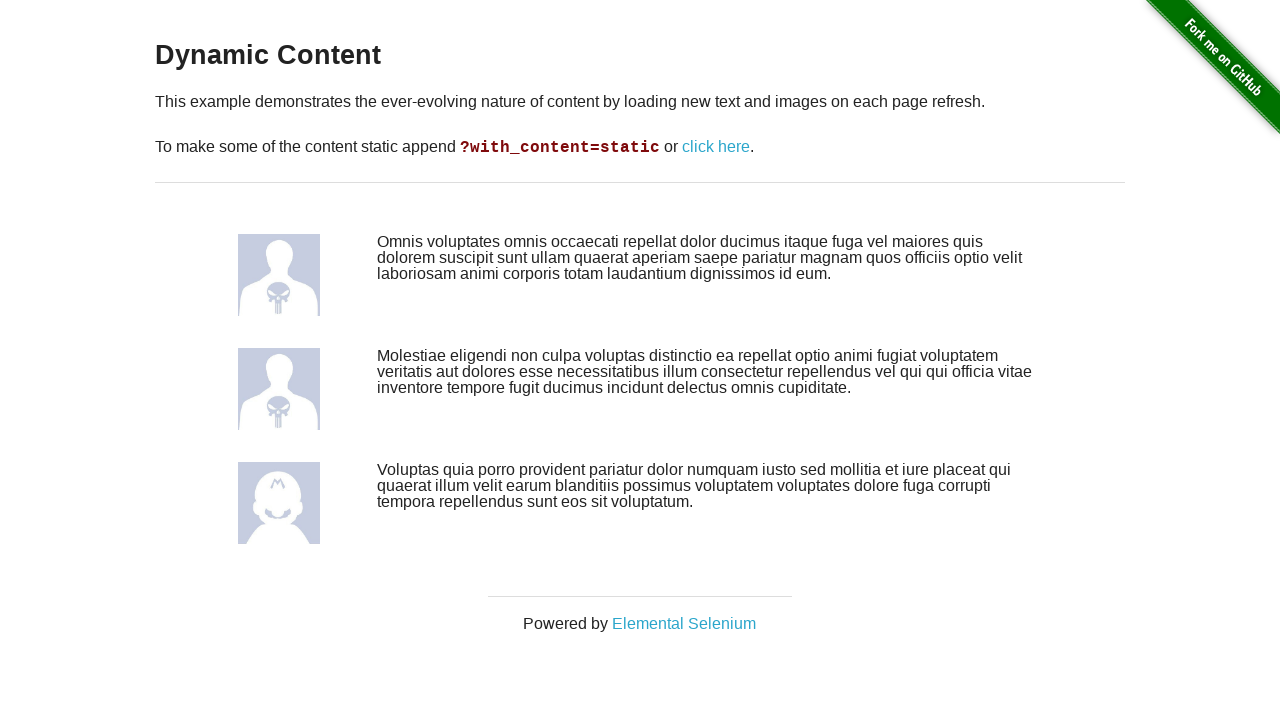

Captured initial text from third content block
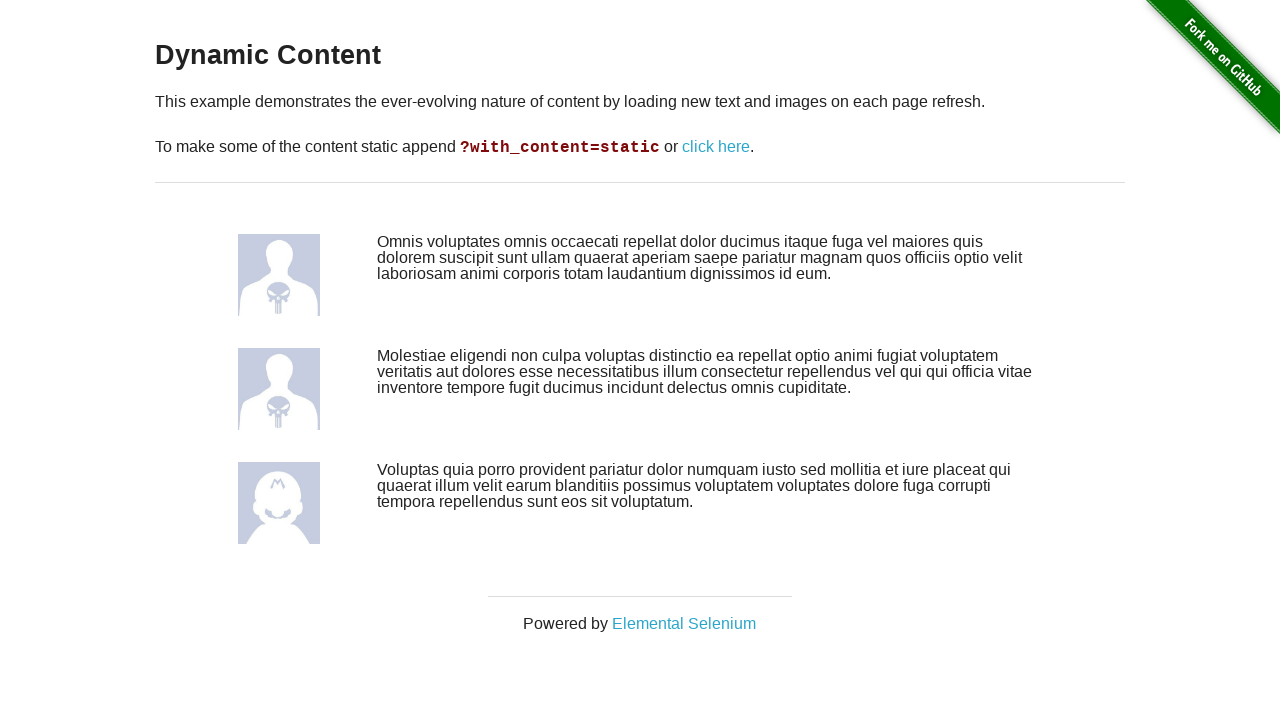

Located link to refresh with static content
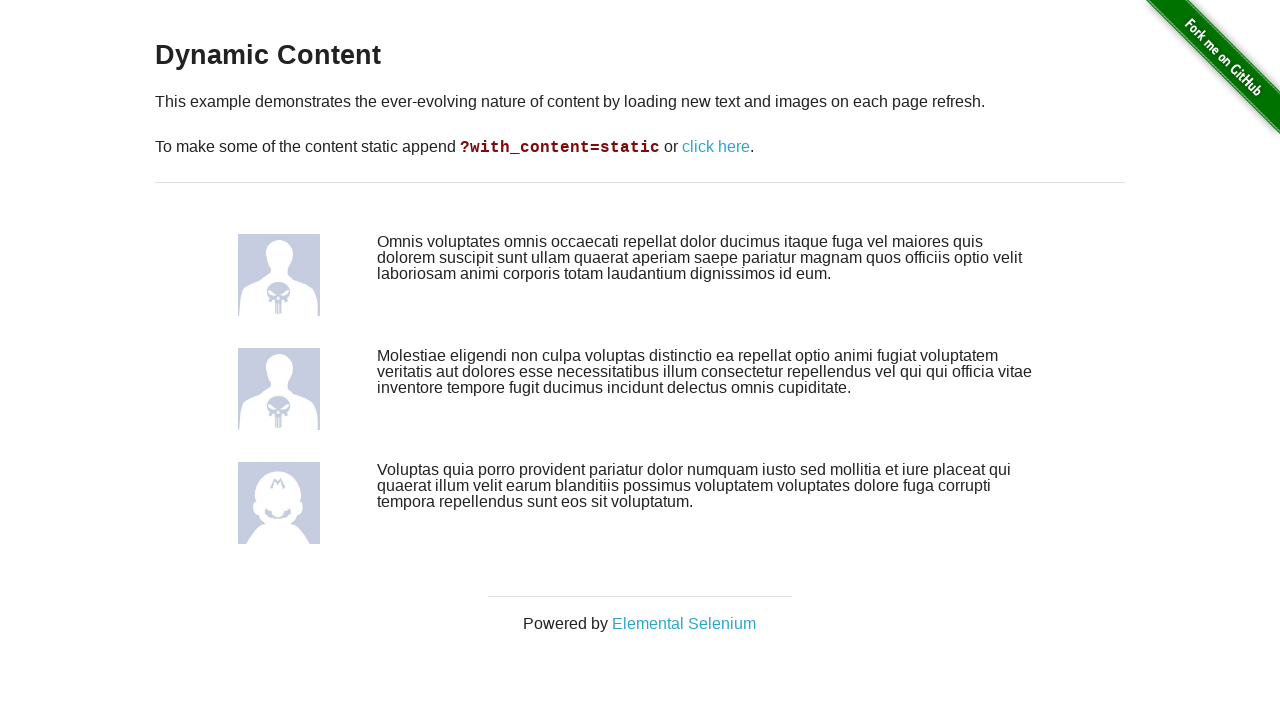

Clicked link to refresh with static content at (716, 147) on xpath=//a[@href='/dynamic_content?with_content=static']
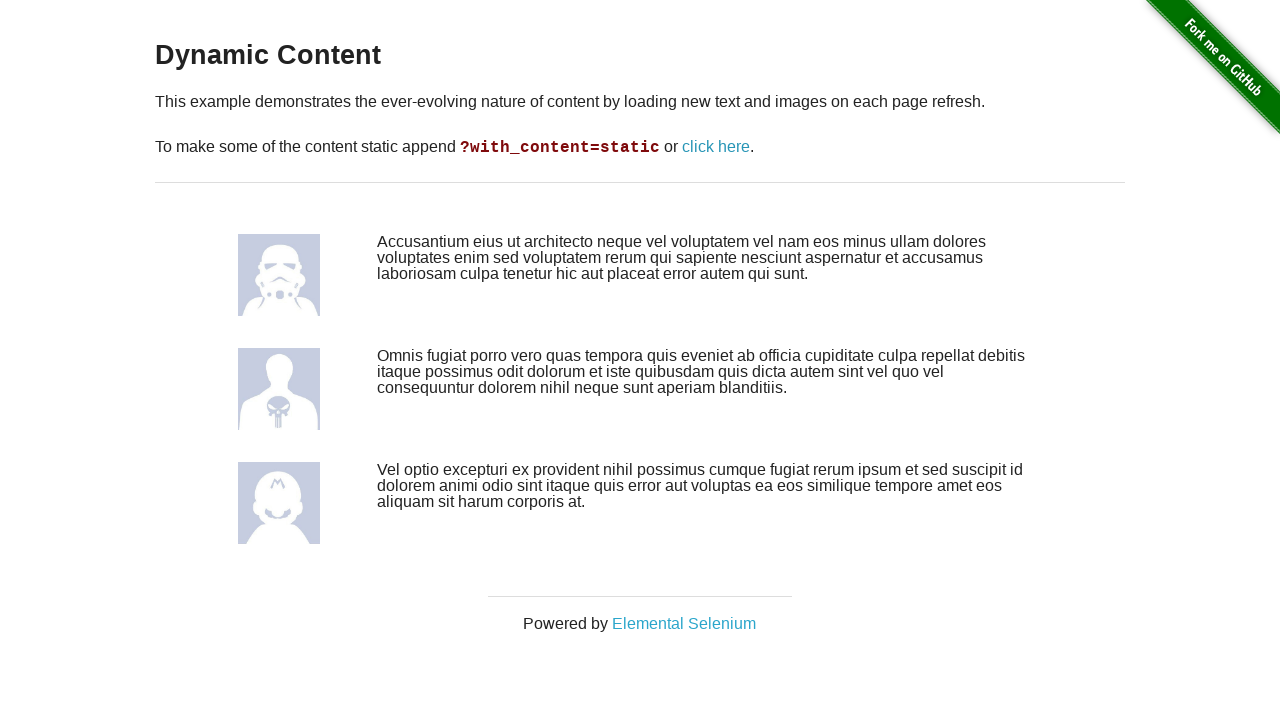

Captured text from third content block after refresh
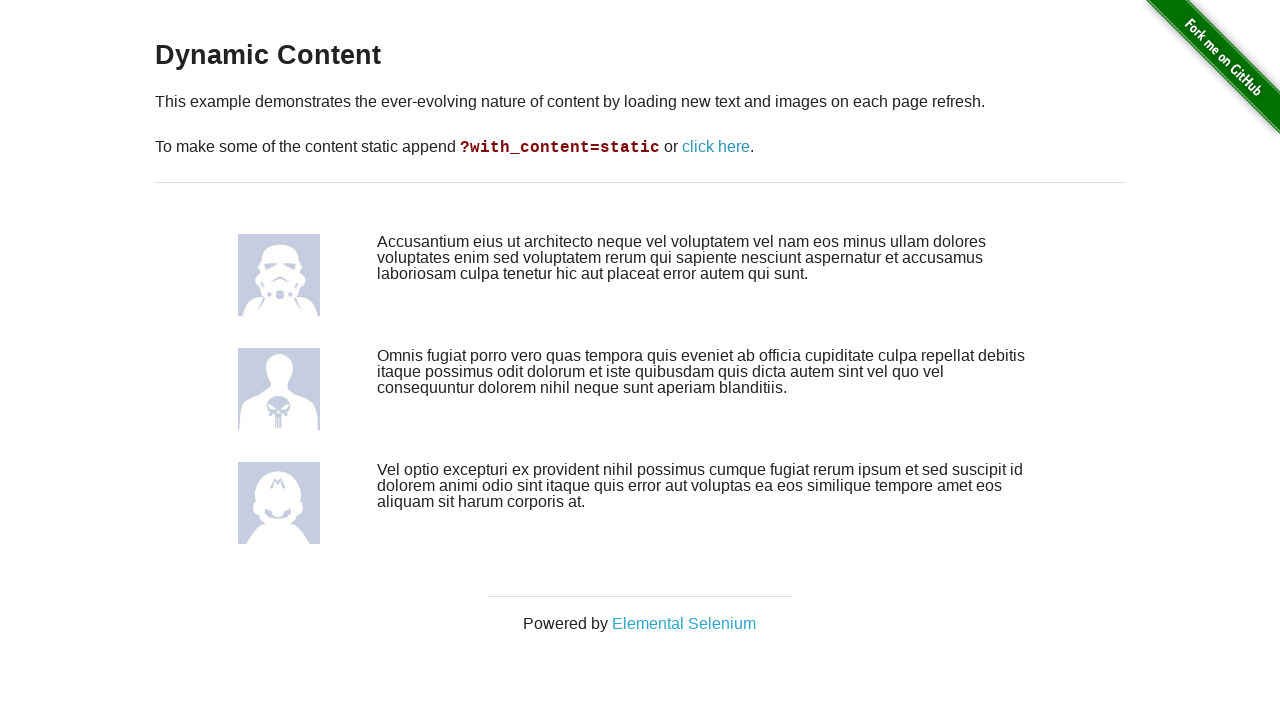

Verified that content changed after refresh
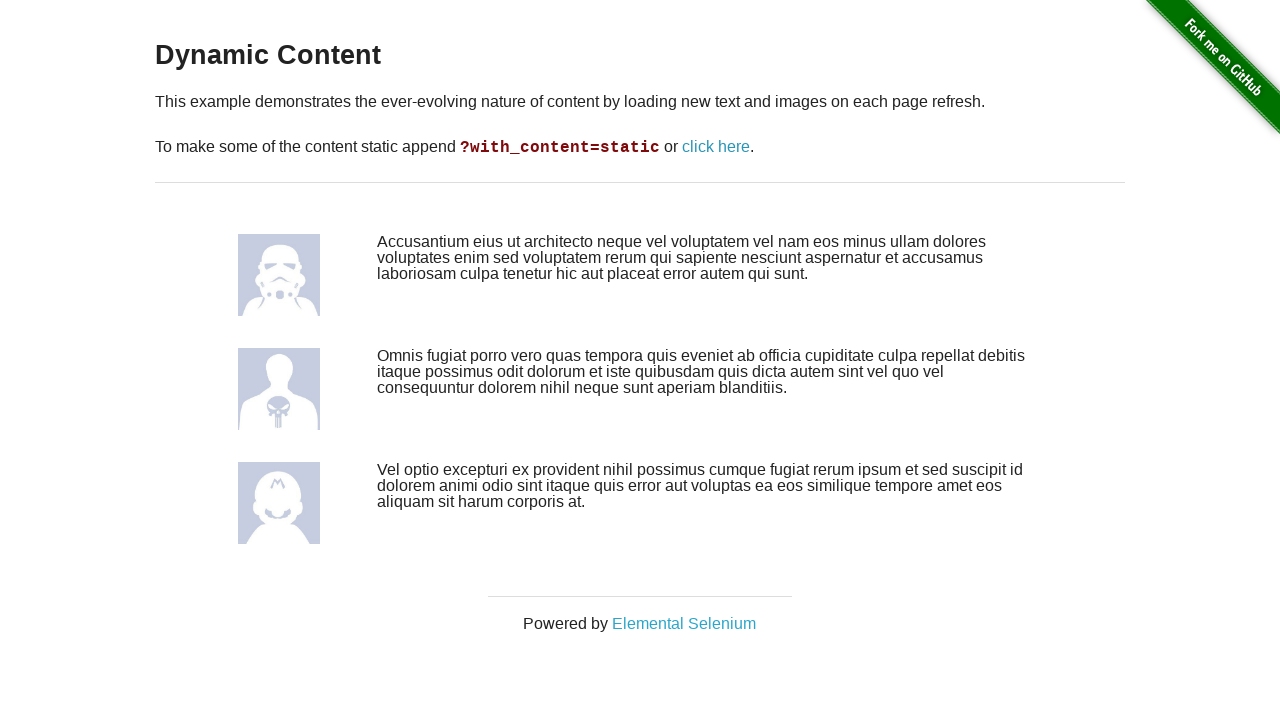

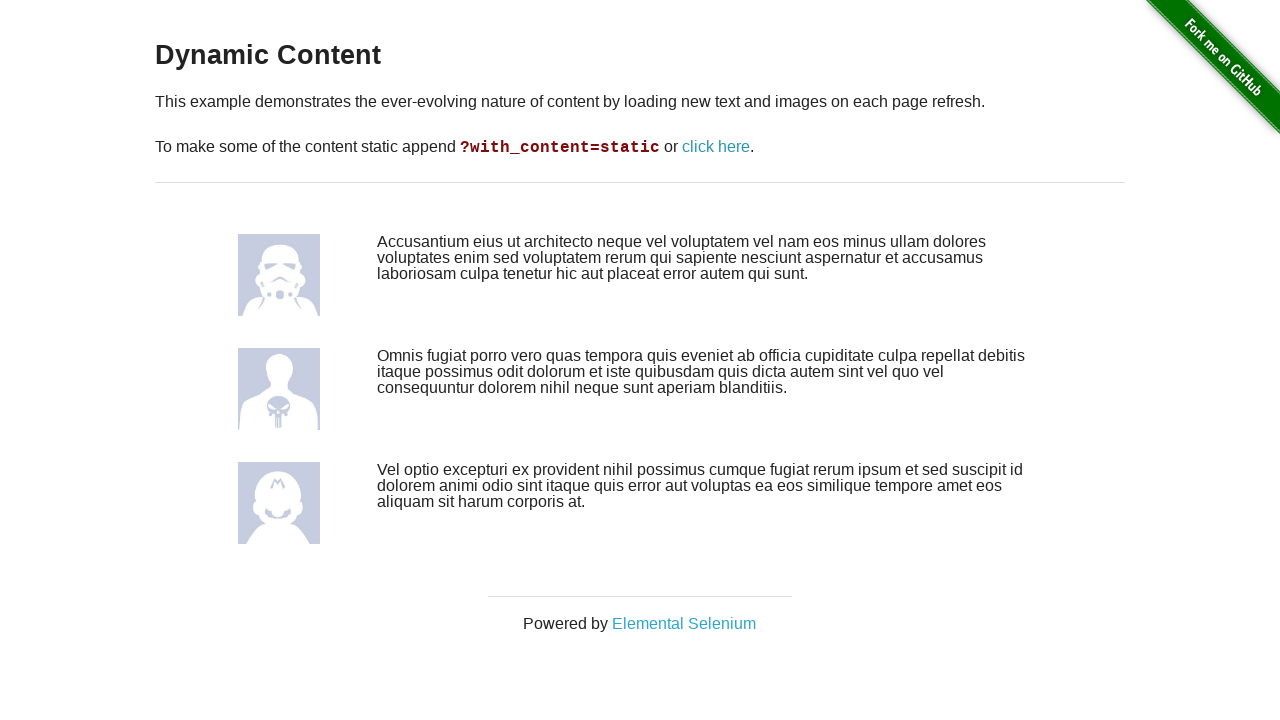